Tests the Python.org website search functionality by entering "pycon" in the search box and submitting the search form

Starting URL: http://www.python.org

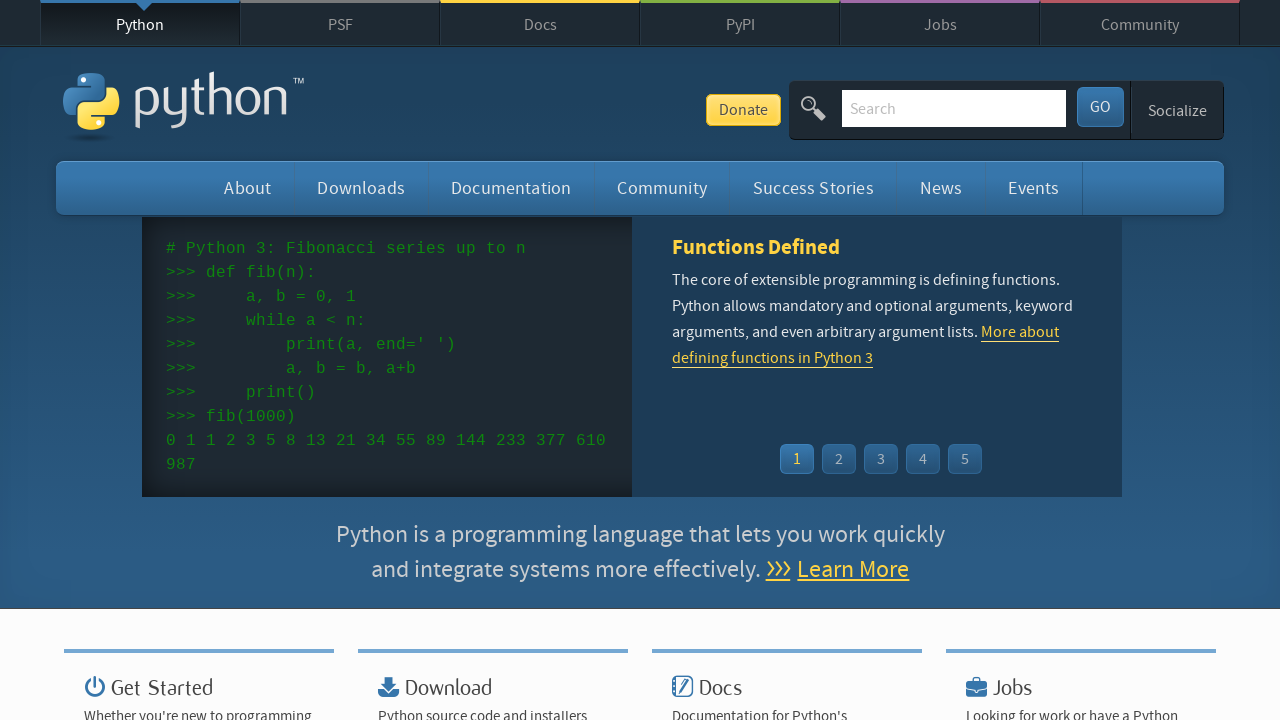

Verified page title contains 'Python'
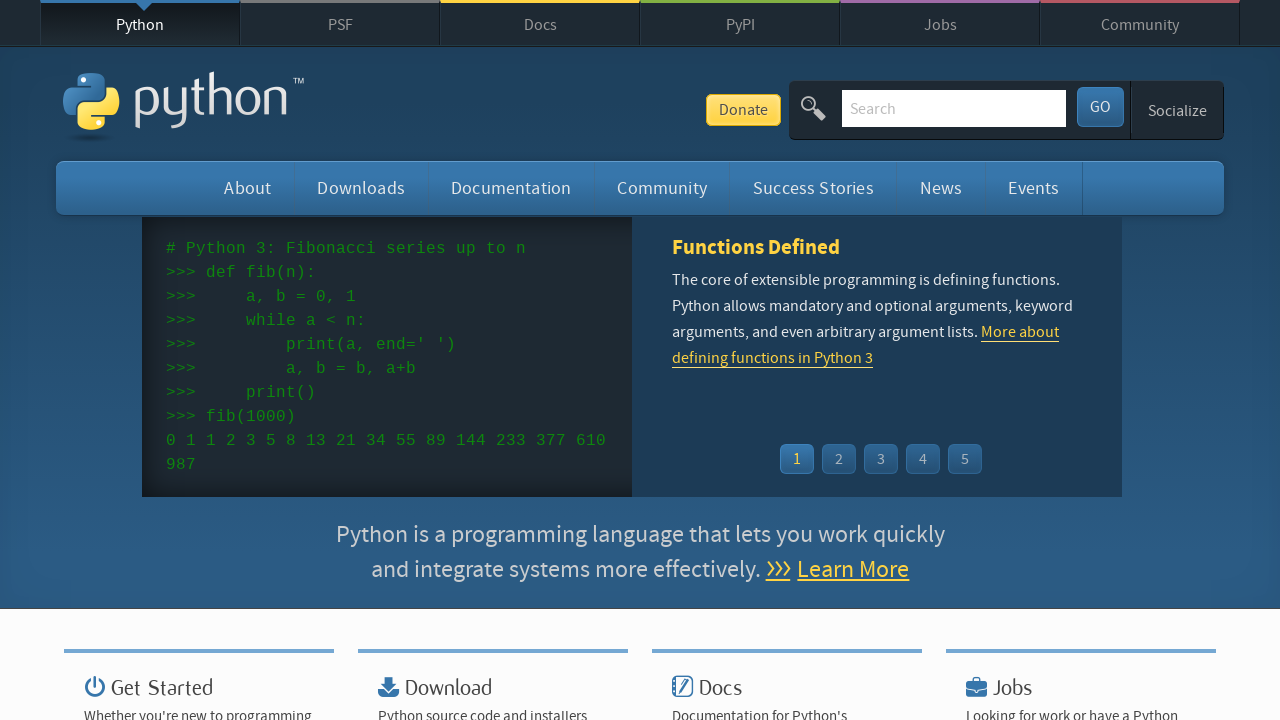

Filled search box with 'pycon' on input[name='q']
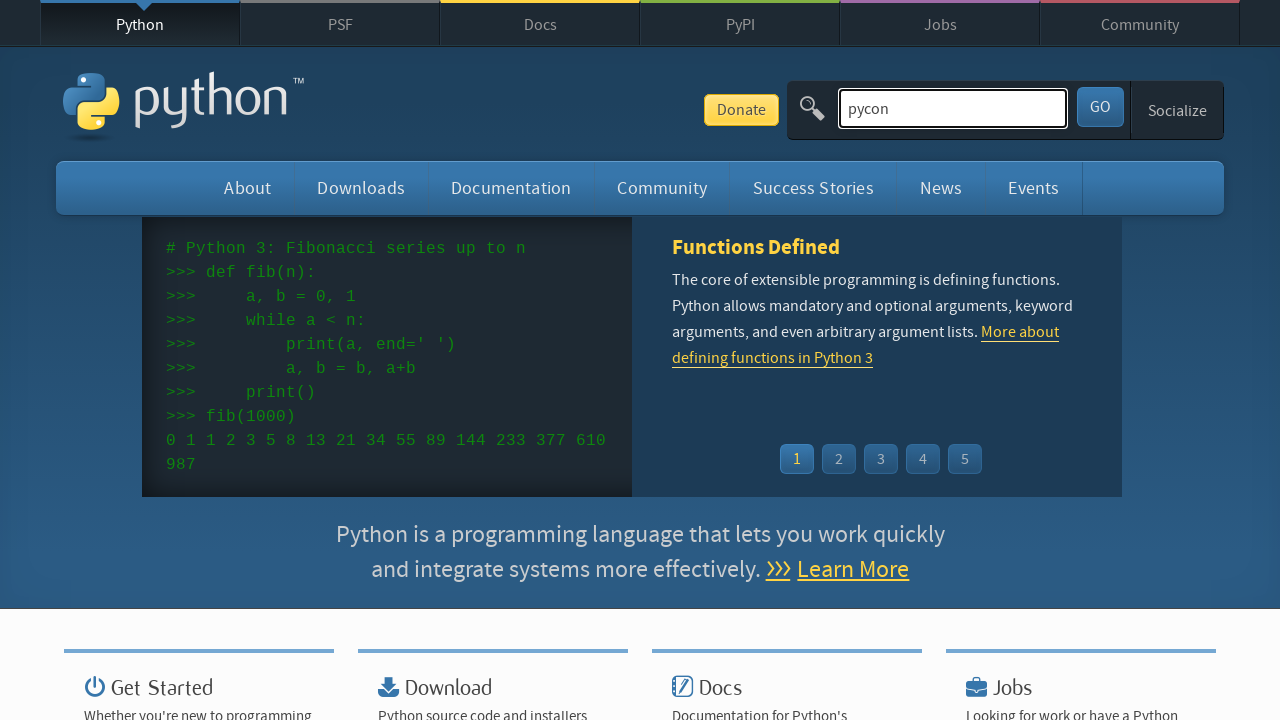

Pressed Enter to submit search form on input[name='q']
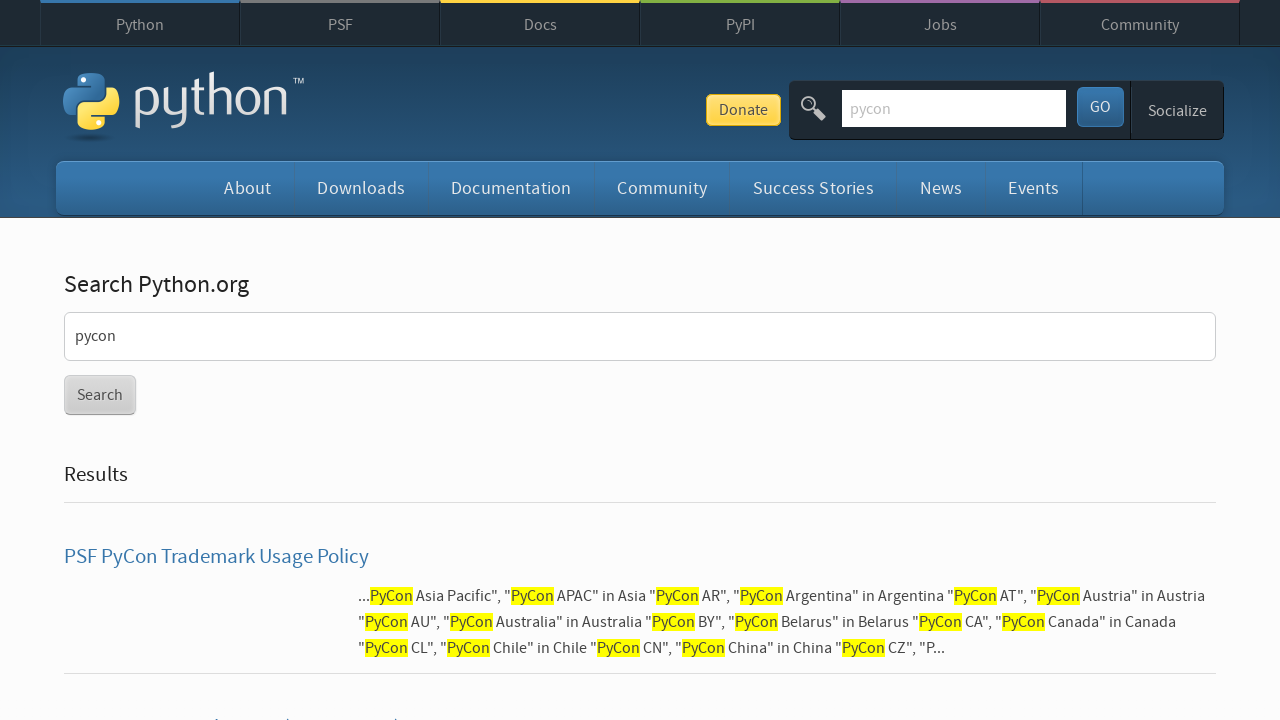

Waited for page to load after search submission
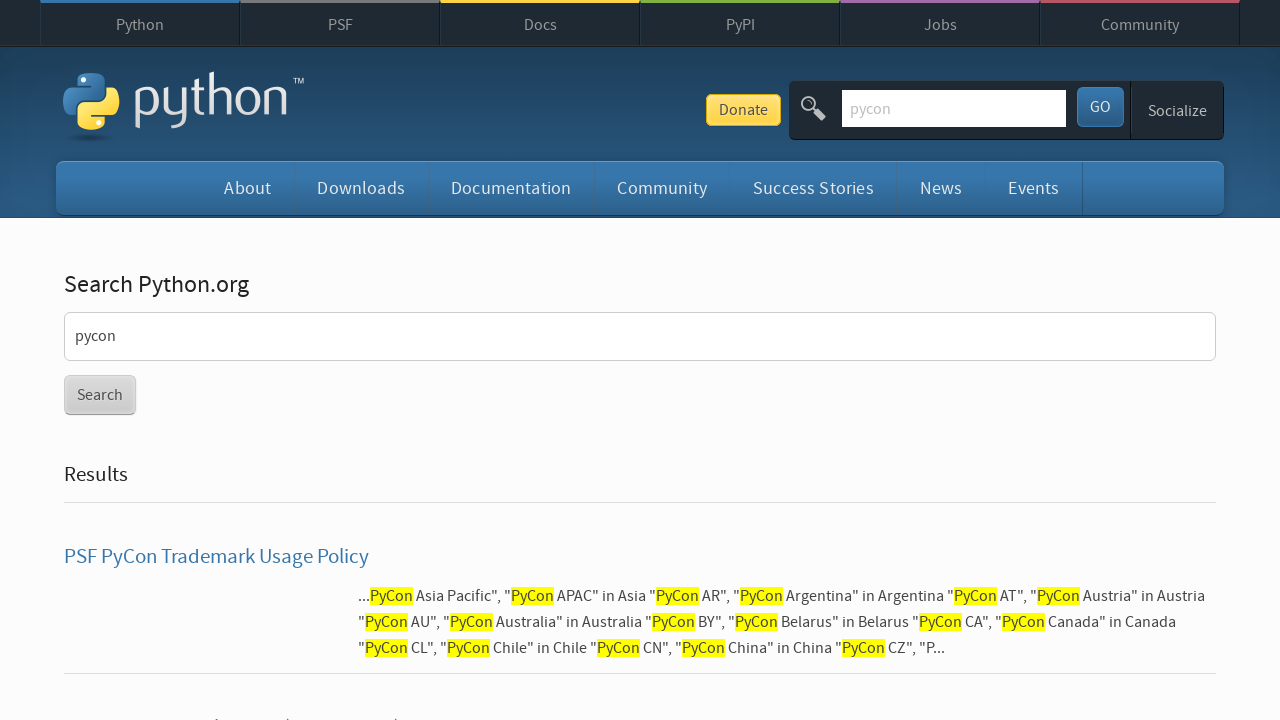

Verified search results are displayed (no 'No results found' message)
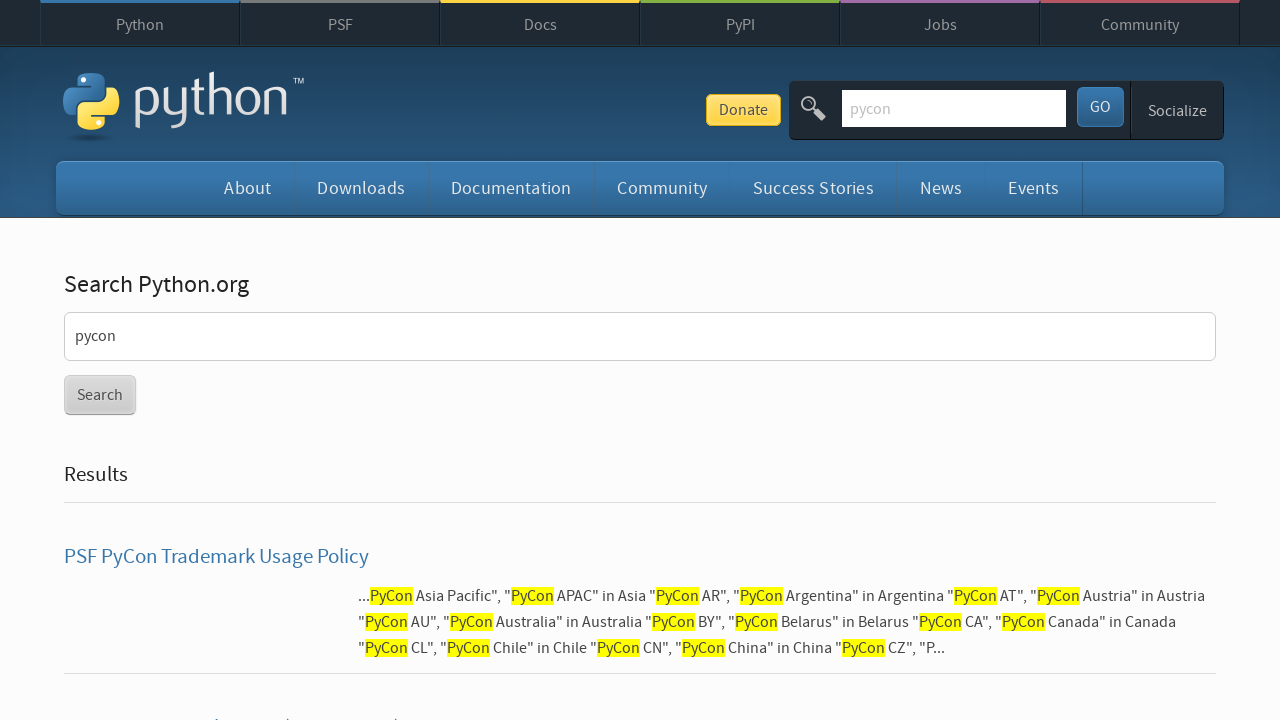

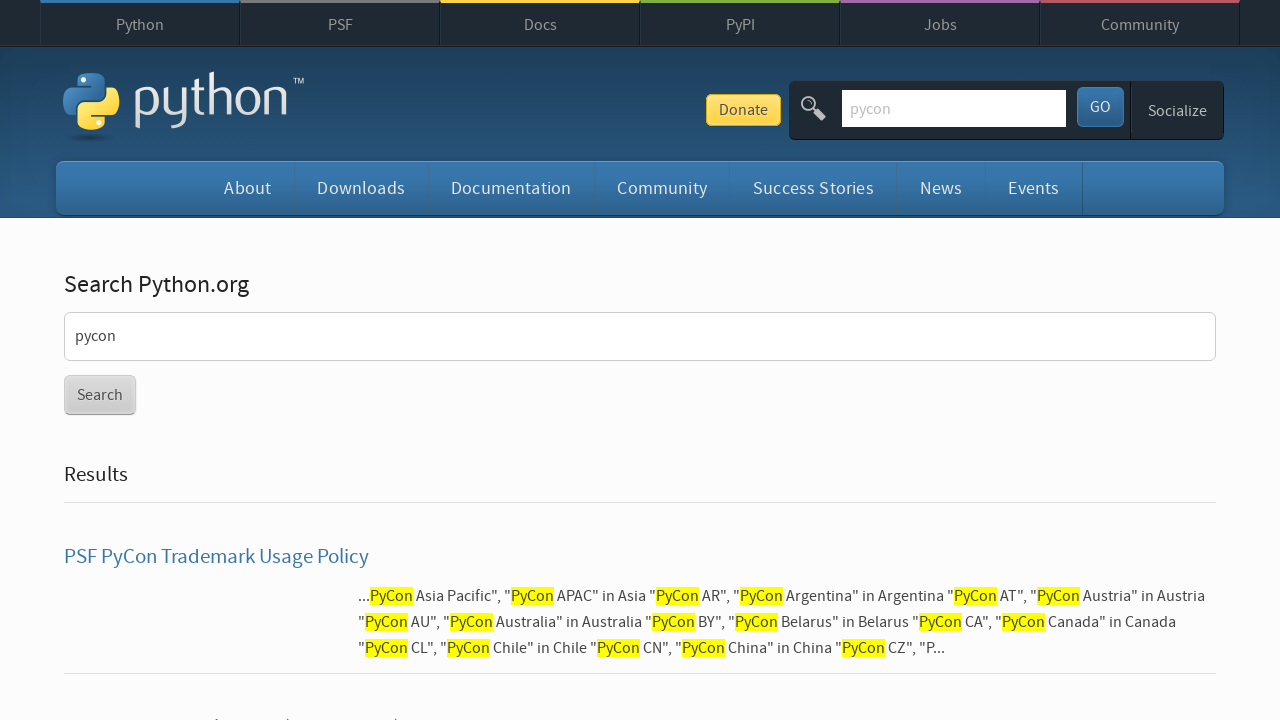